Navigates to the SubsPlease schedule page and verifies that the schedule table loads with day-of-week entries

Starting URL: https://subsplease.org/schedule/

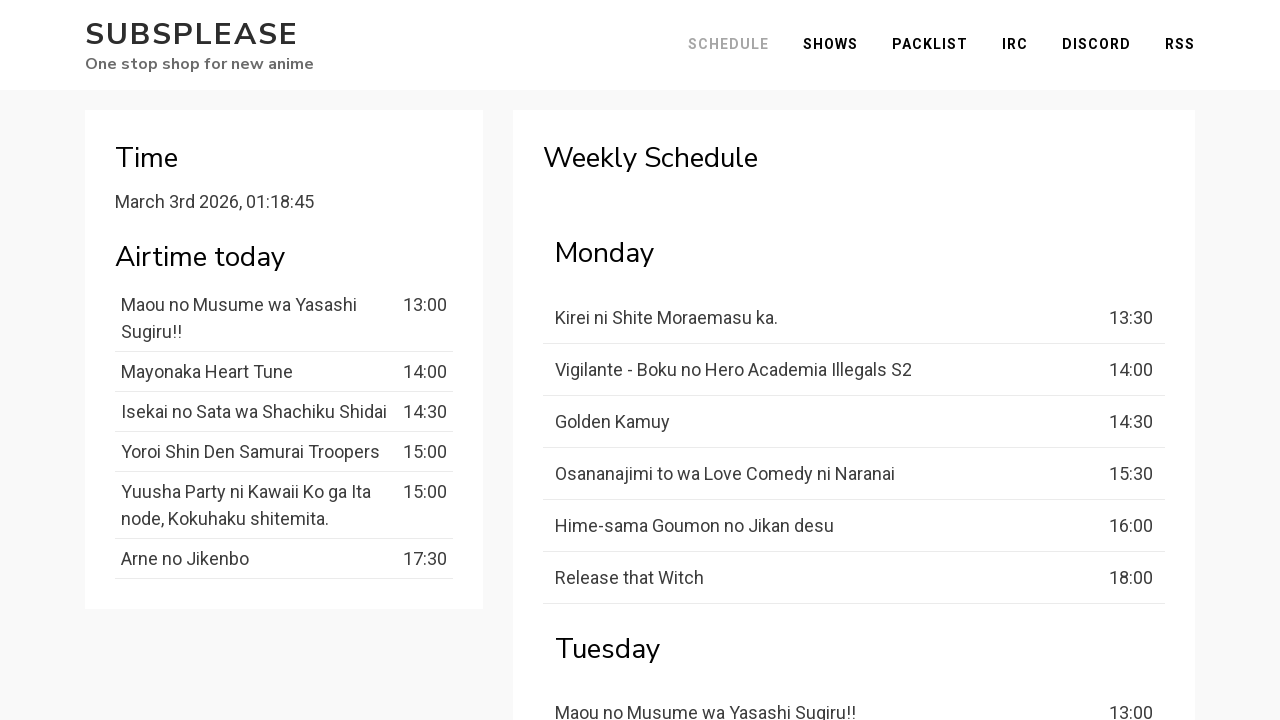

Navigated to SubsPlease schedule page
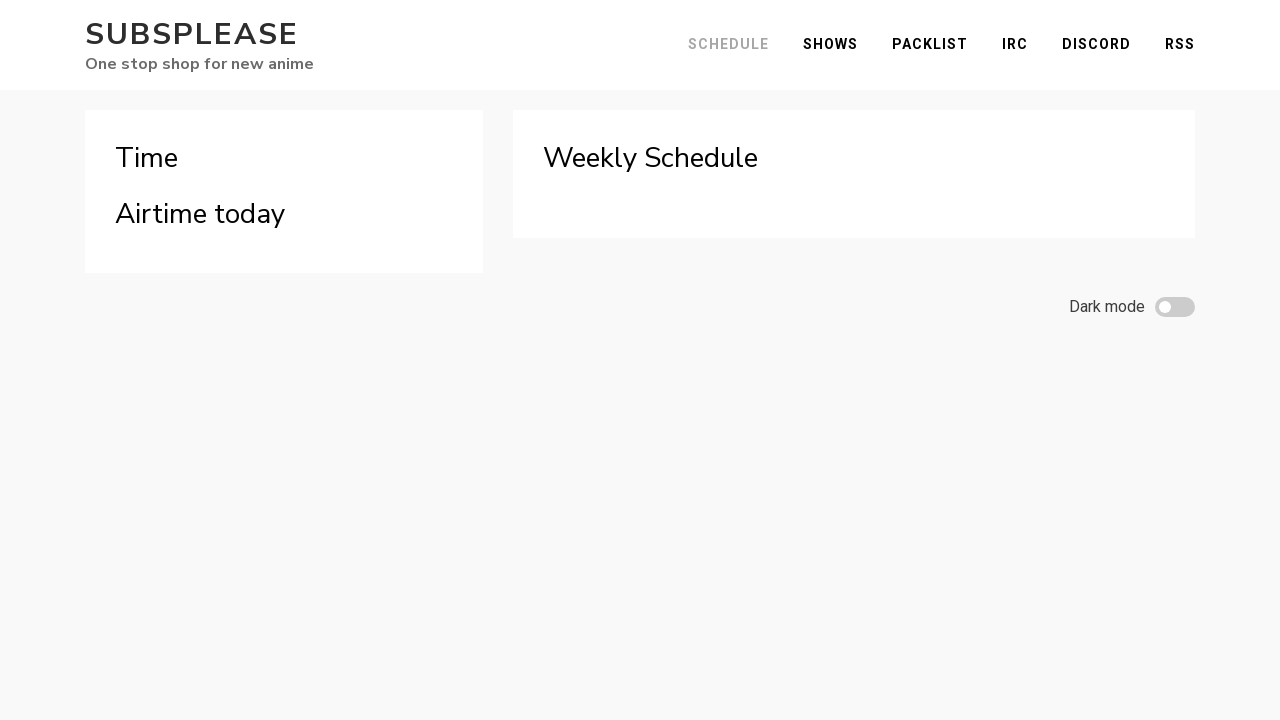

Schedule table loaded with Monday entry visible
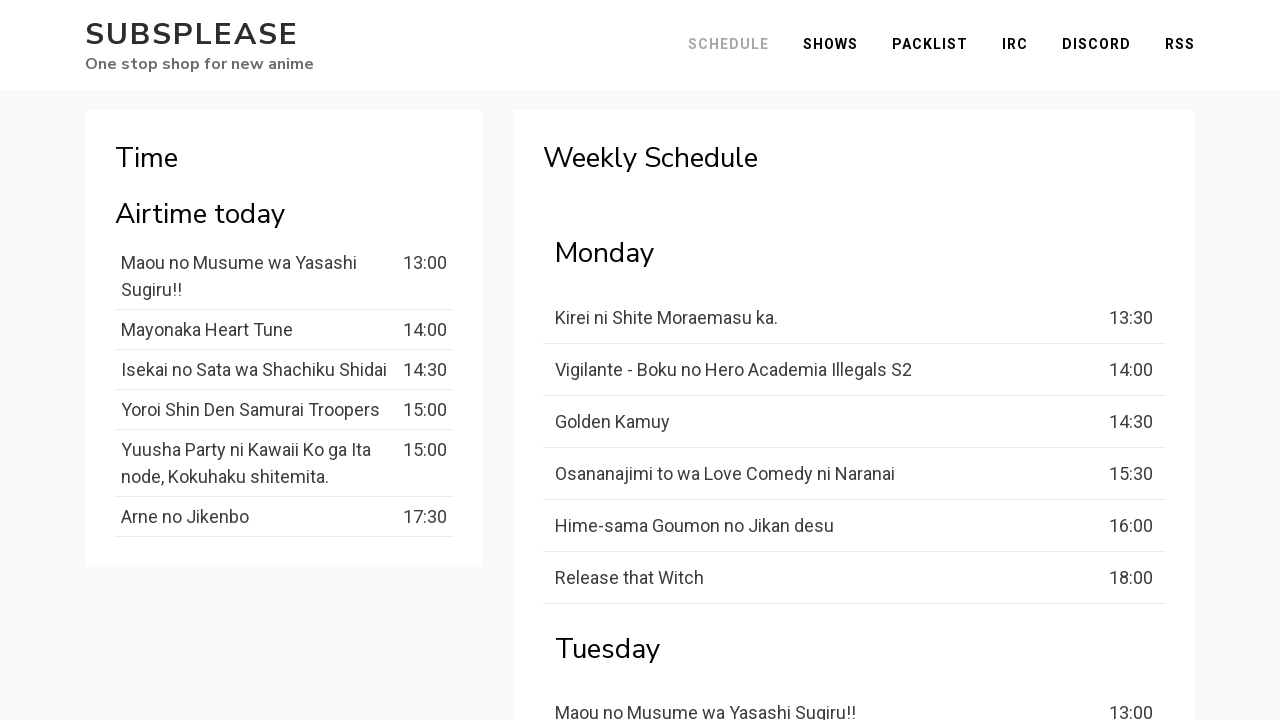

Schedule items are present on the page
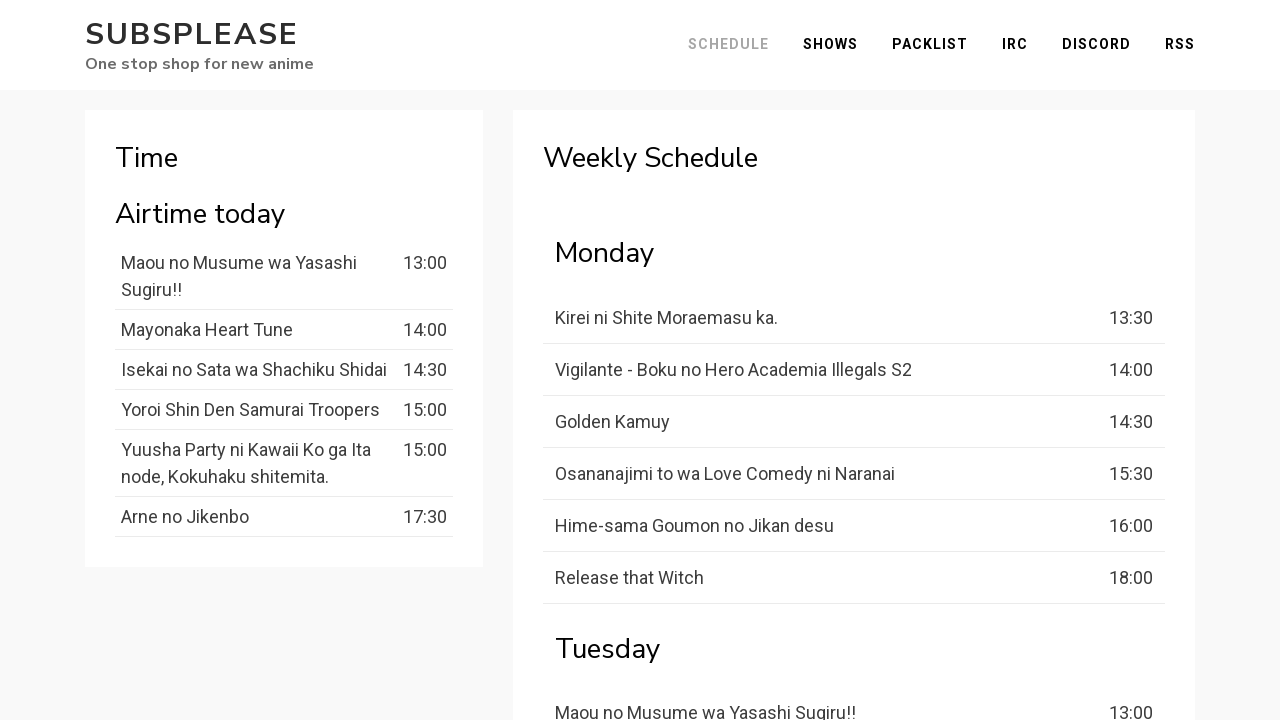

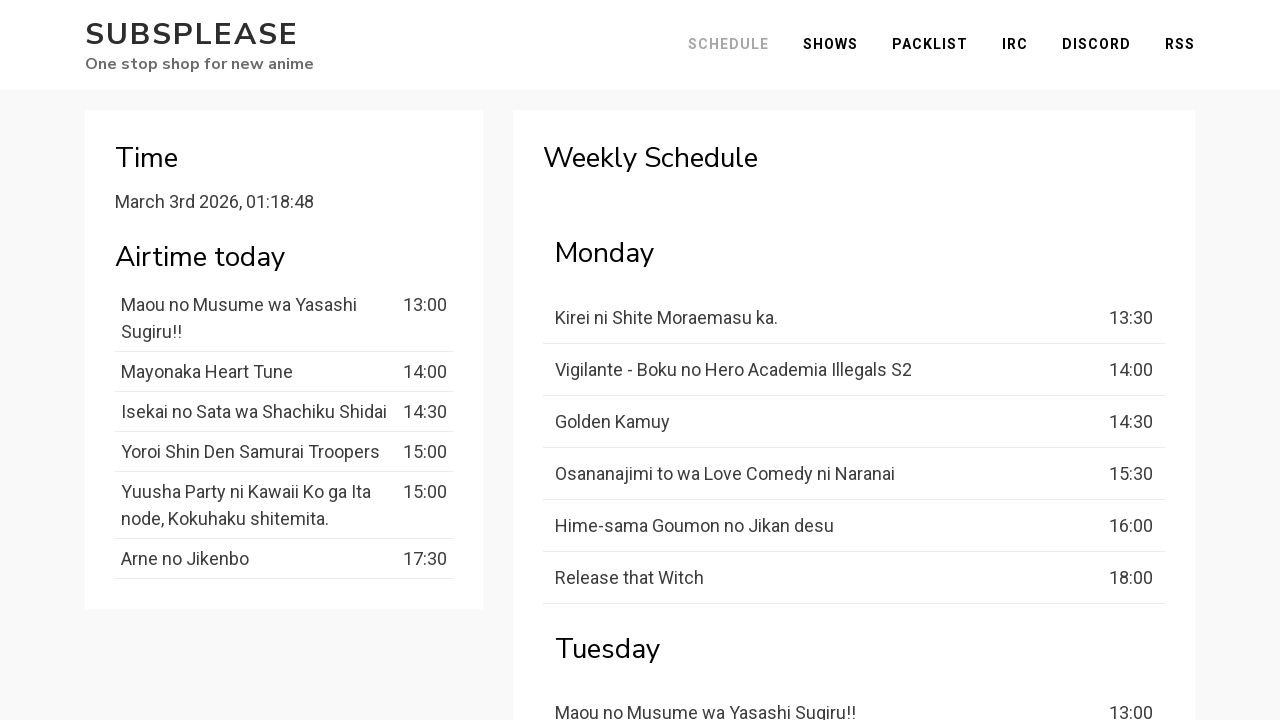